Navigates to a Brazilian government health department procurement page and attempts to locate various page elements to verify they exist on the page.

Starting URL: https://prefeitura.pbh.gov.br/saude/licitacao/pregao.electronics-151-2020

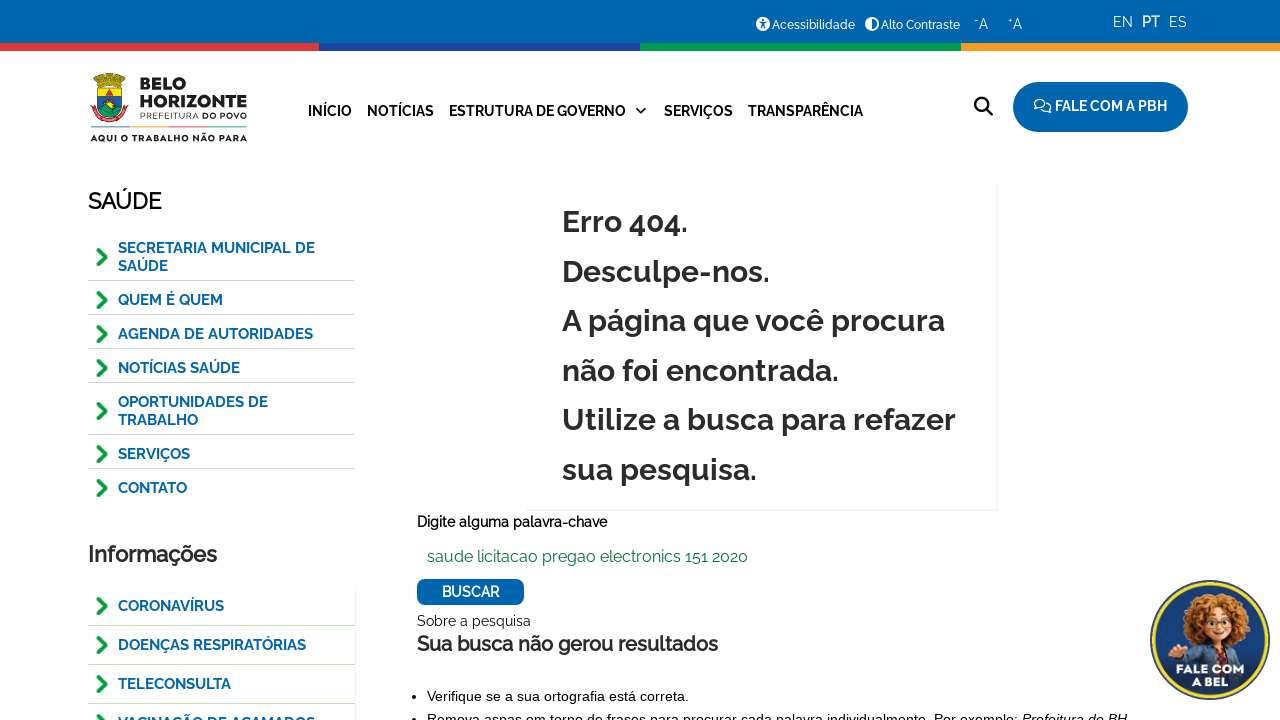

Navigated to Brazilian government health department procurement page
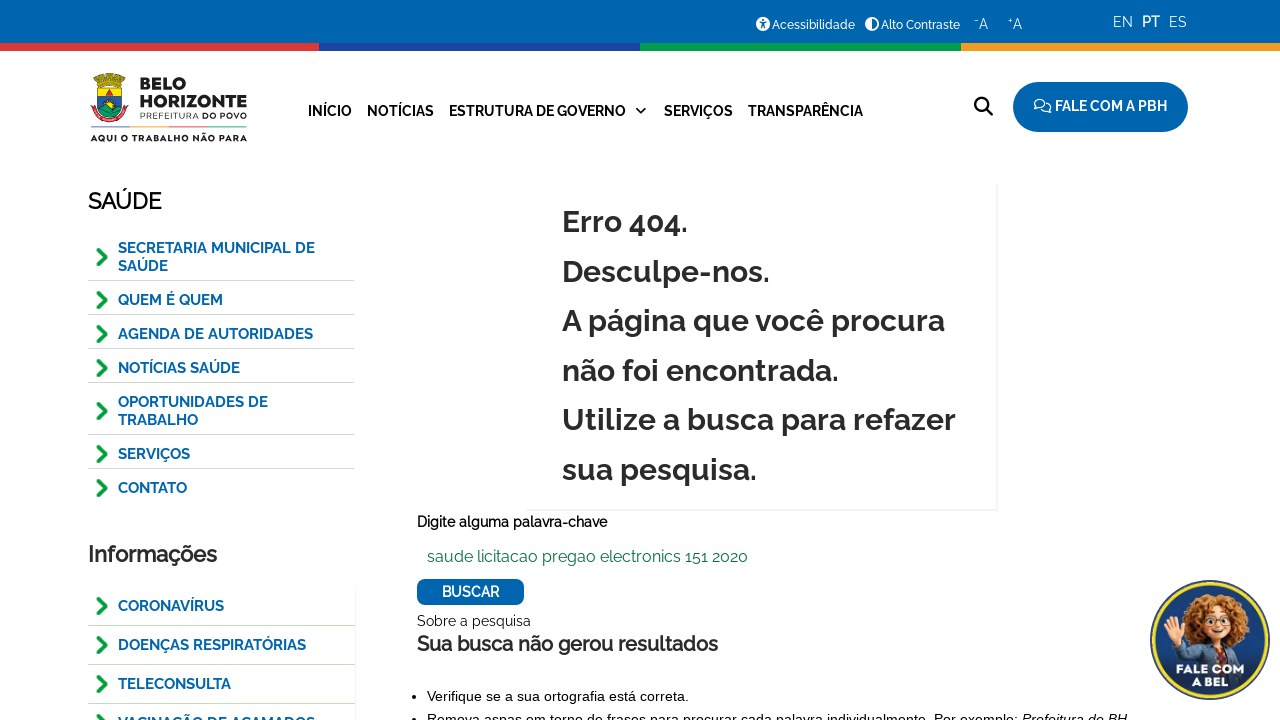

Failed to locate licitacao label in column element (timeout)
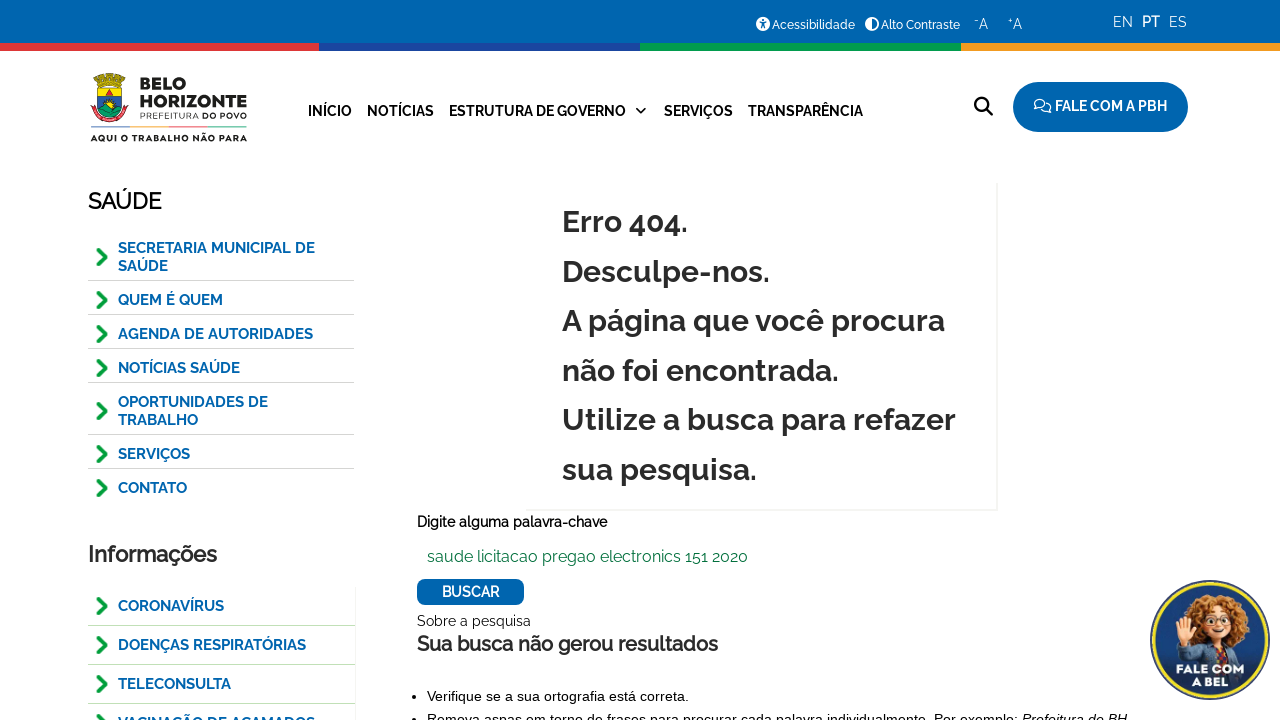

Failed to locate licitacao label using alternative selector (timeout)
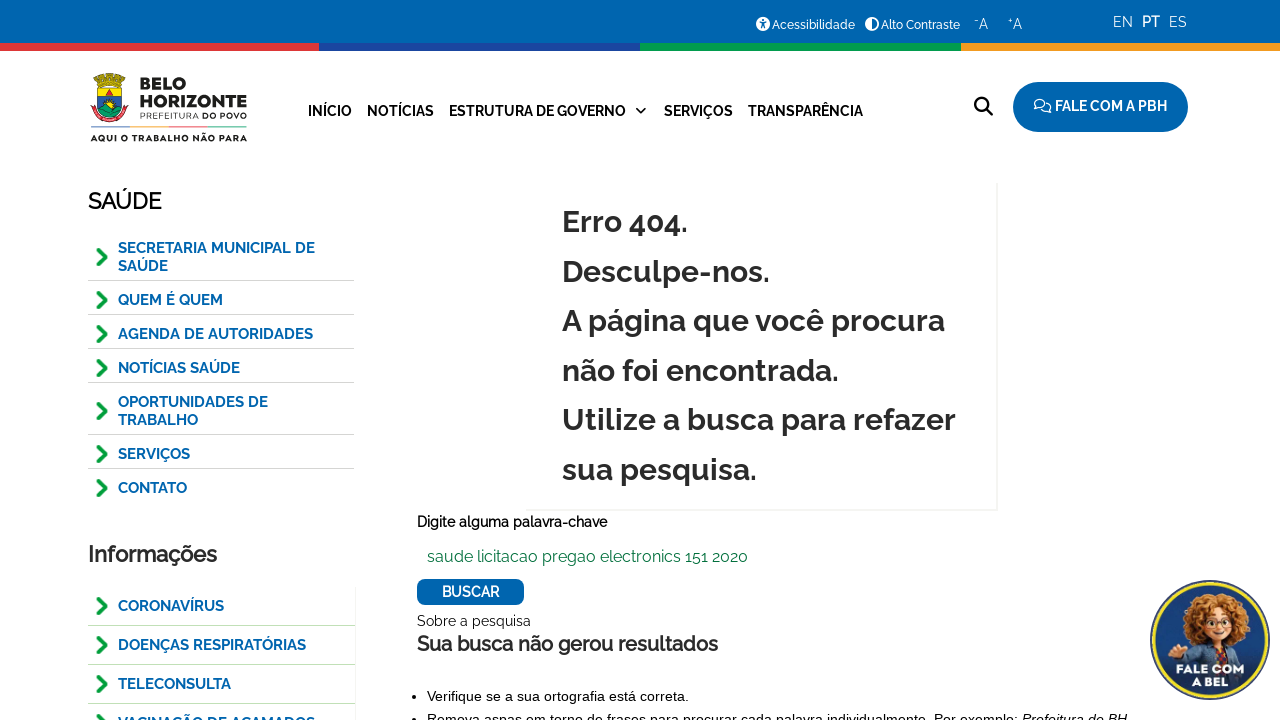

Element not found - alert info element not present
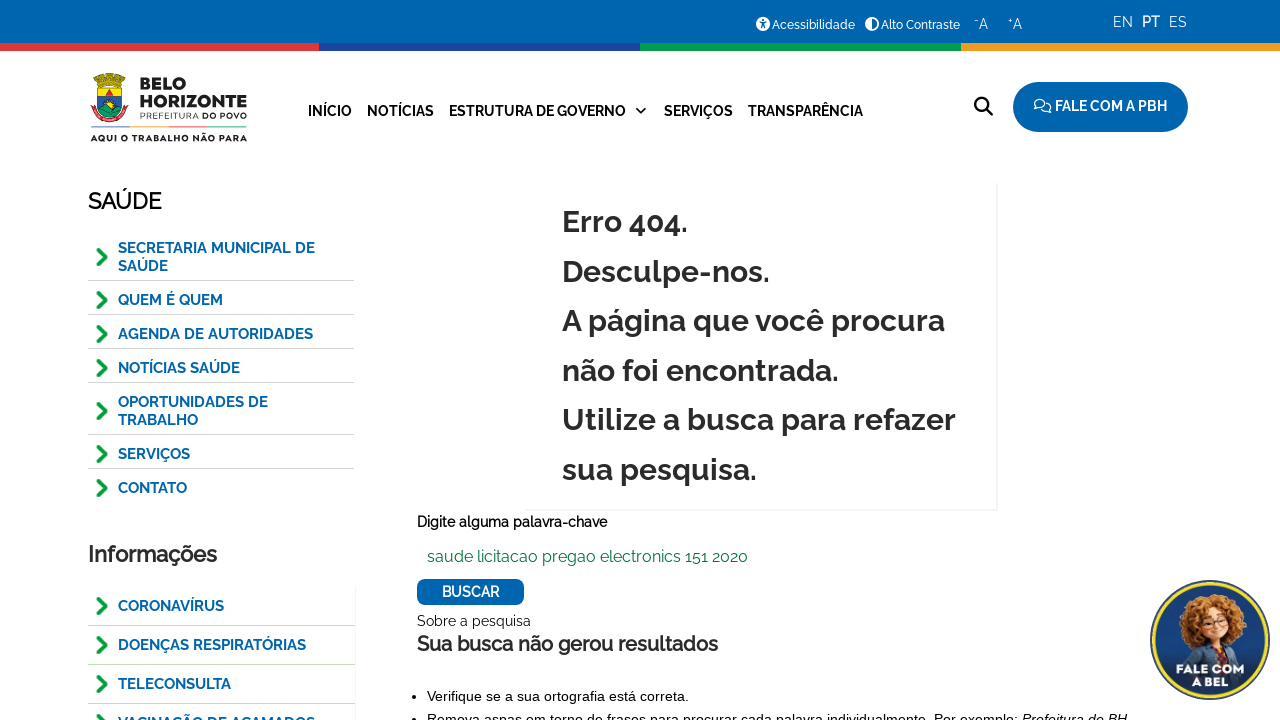

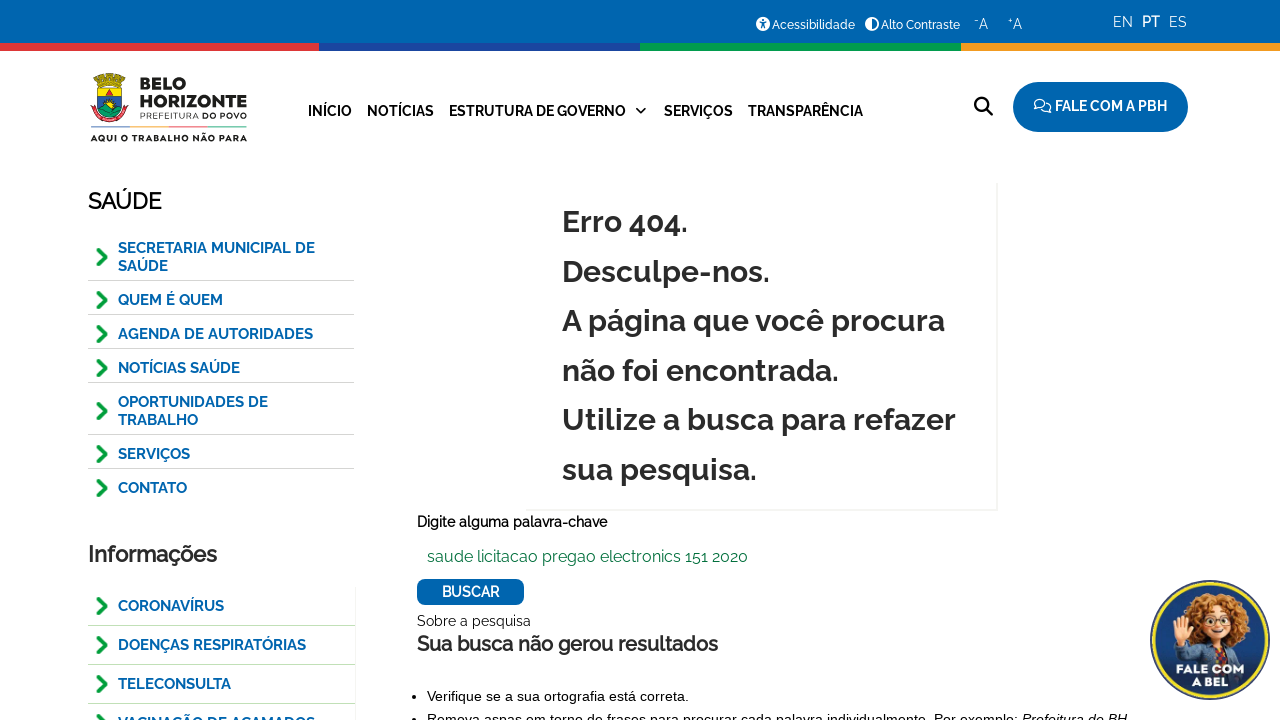